Tests various JavaScript alert interactions including simple alerts, delayed alerts, confirm dialogs, and prompt dialogs on the DemoQA alerts demo page

Starting URL: https://demoqa.com/alerts

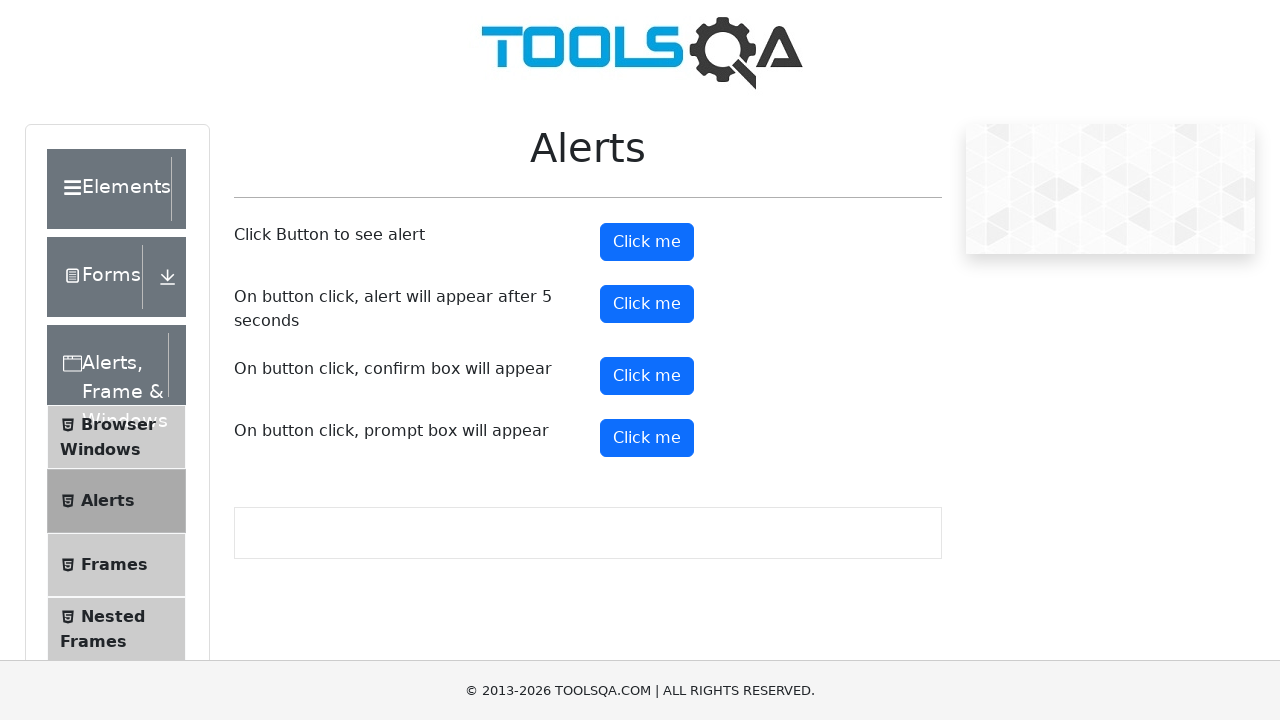

Clicked button to trigger simple alert at (647, 242) on #alertButton
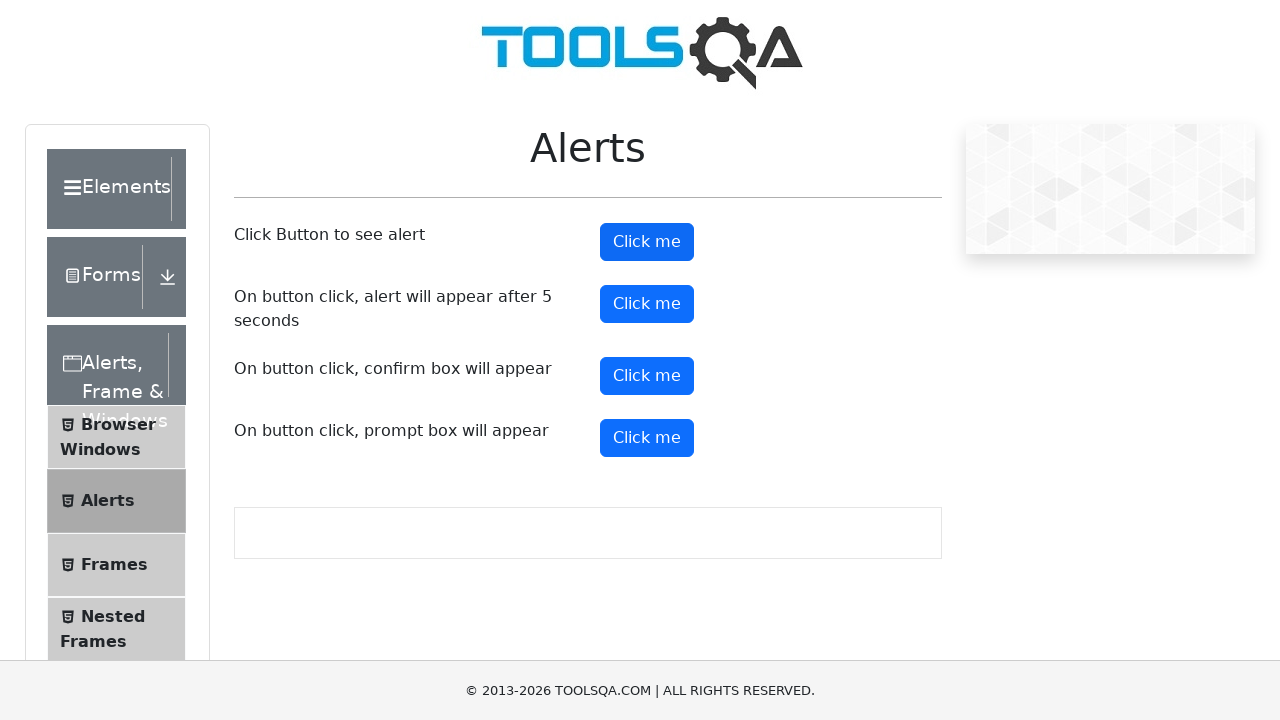

Set up handler to accept alert dialog
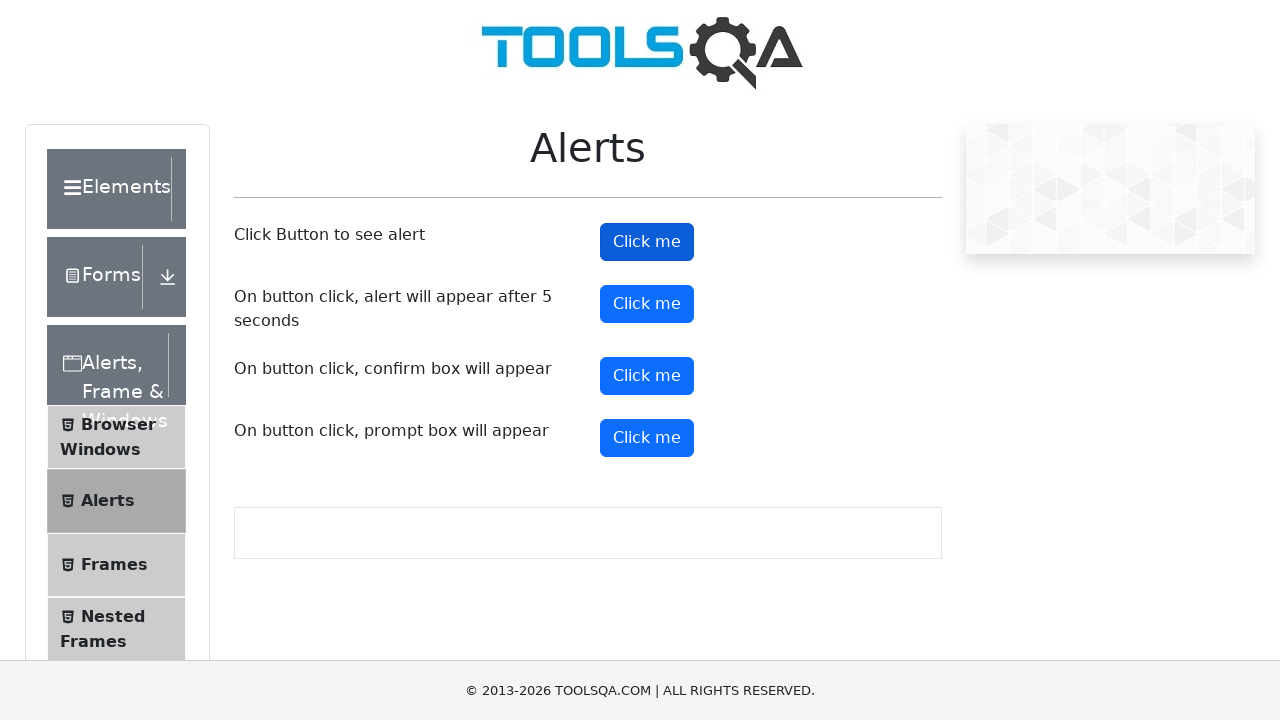

Clicked button to trigger delayed alert at (647, 304) on #timerAlertButton
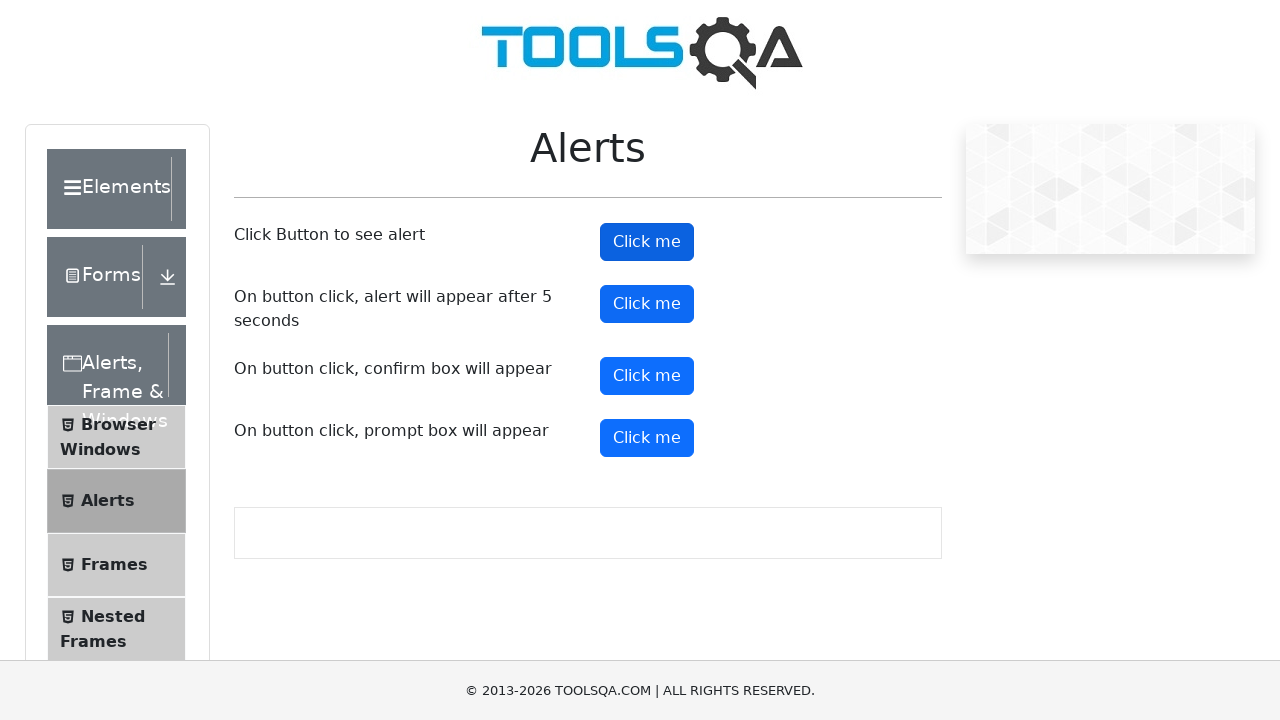

Waited 5 seconds for delayed alert to appear
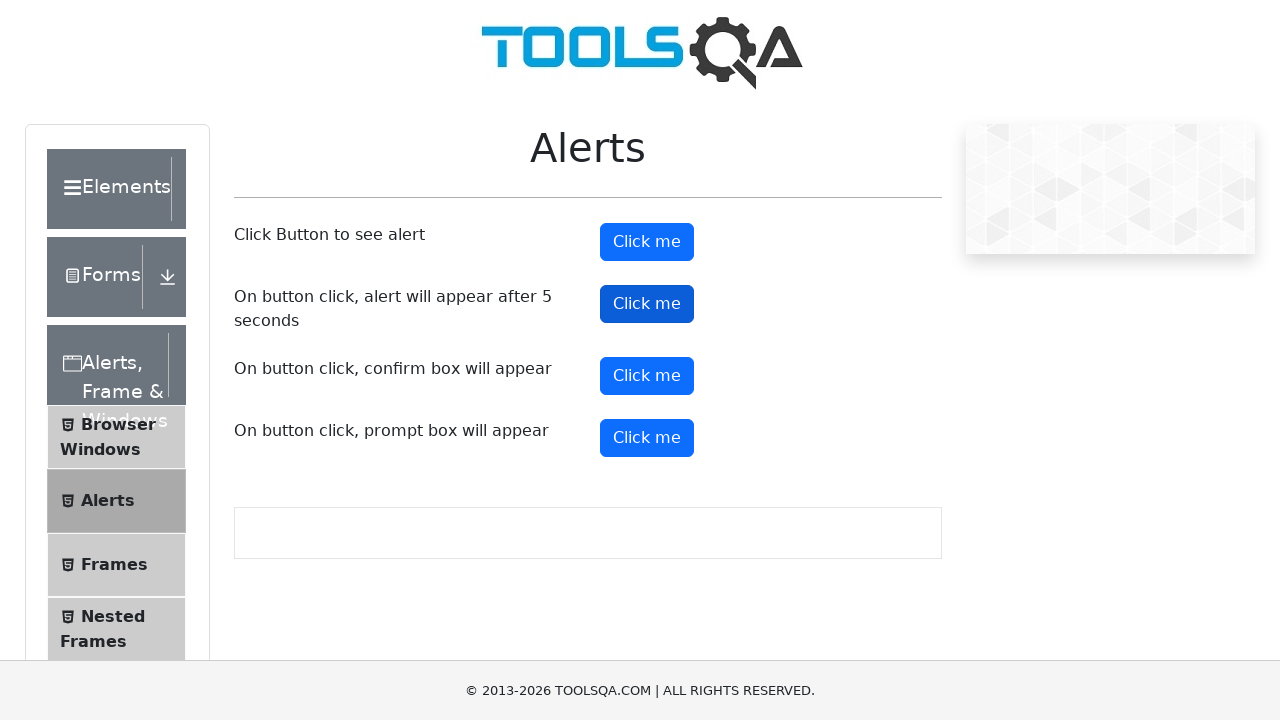

Clicked button to trigger confirm dialog at (647, 376) on #confirmButton
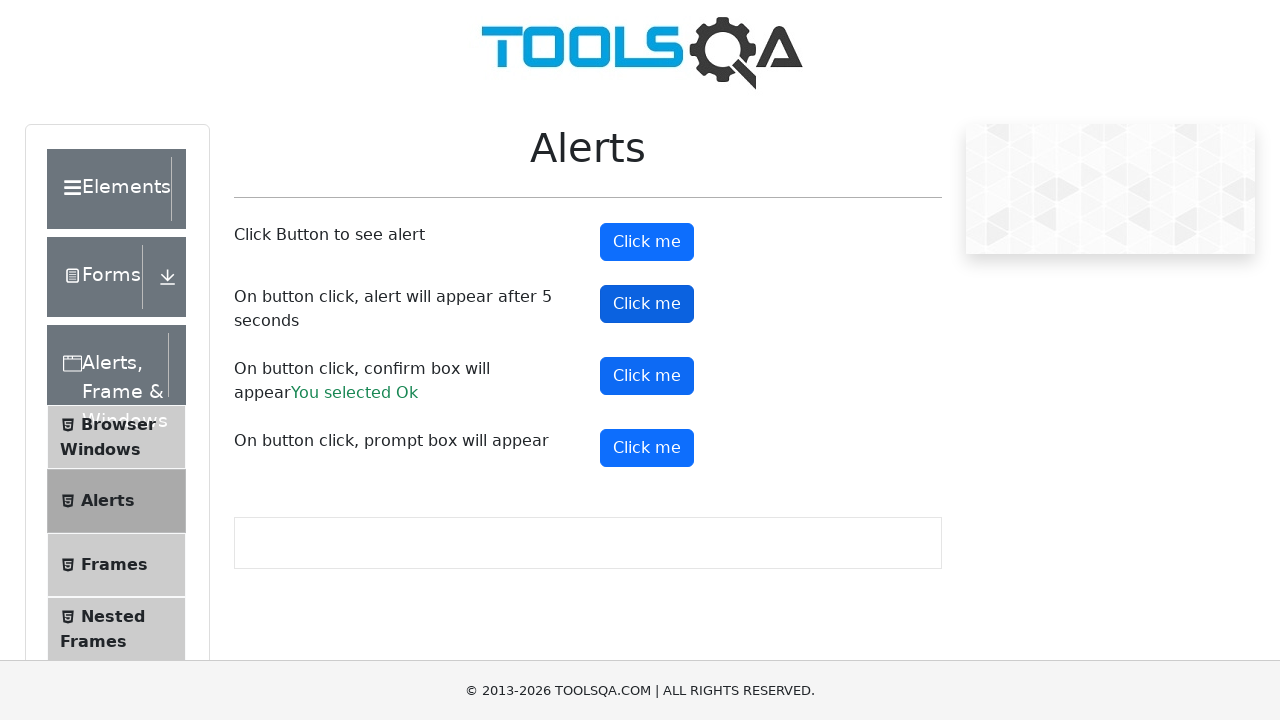

Set up handler to dismiss confirm dialog
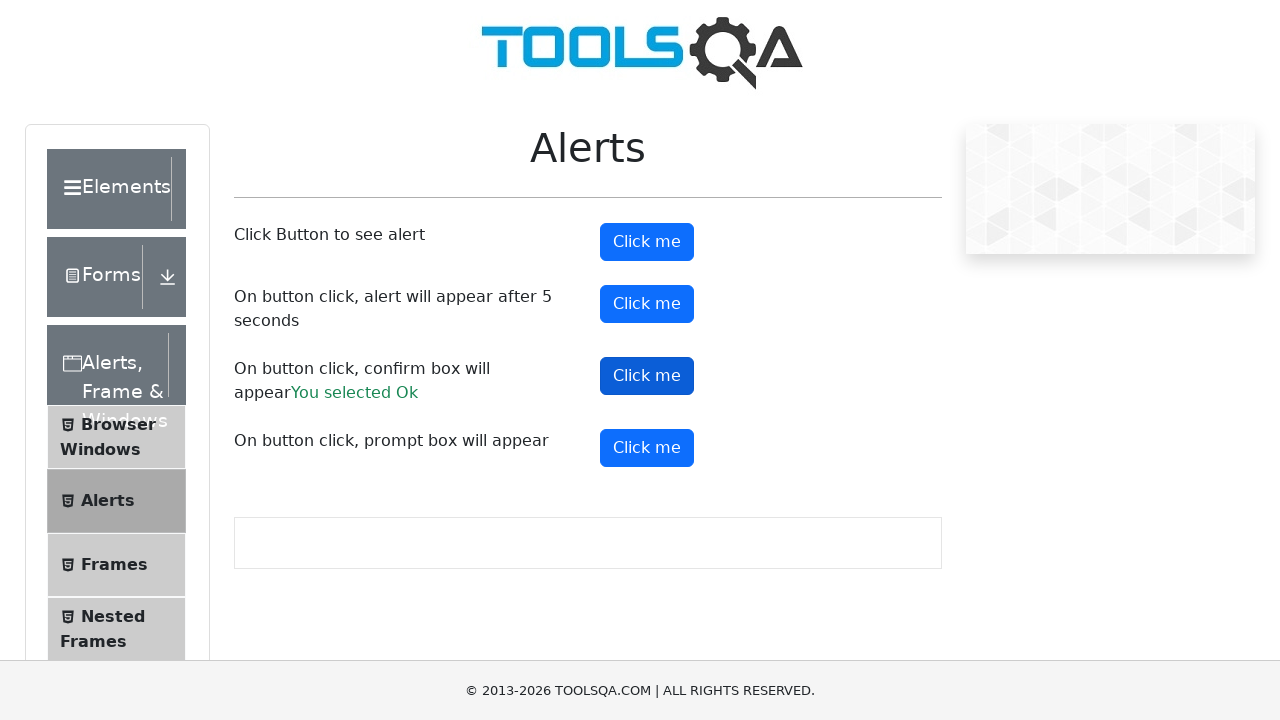

Clicked button to trigger prompt dialog at (647, 448) on #promtButton
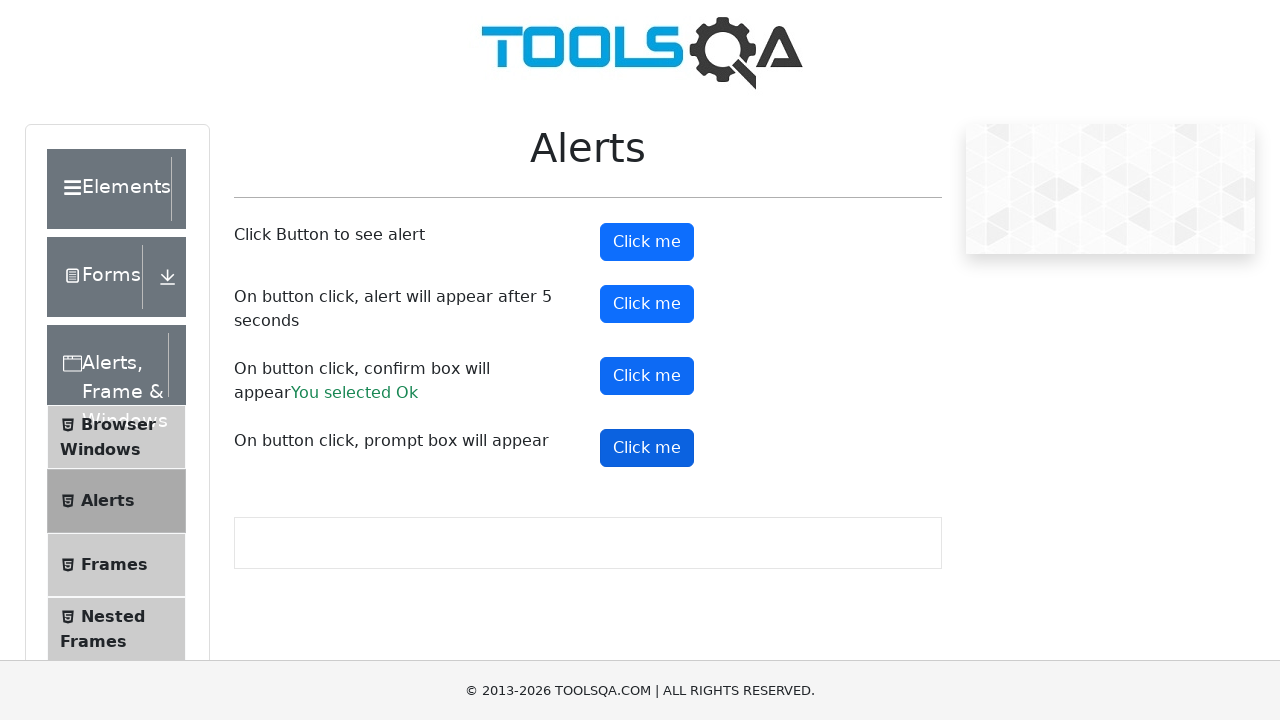

Set up handler to enter 'admin' in prompt dialog and accept
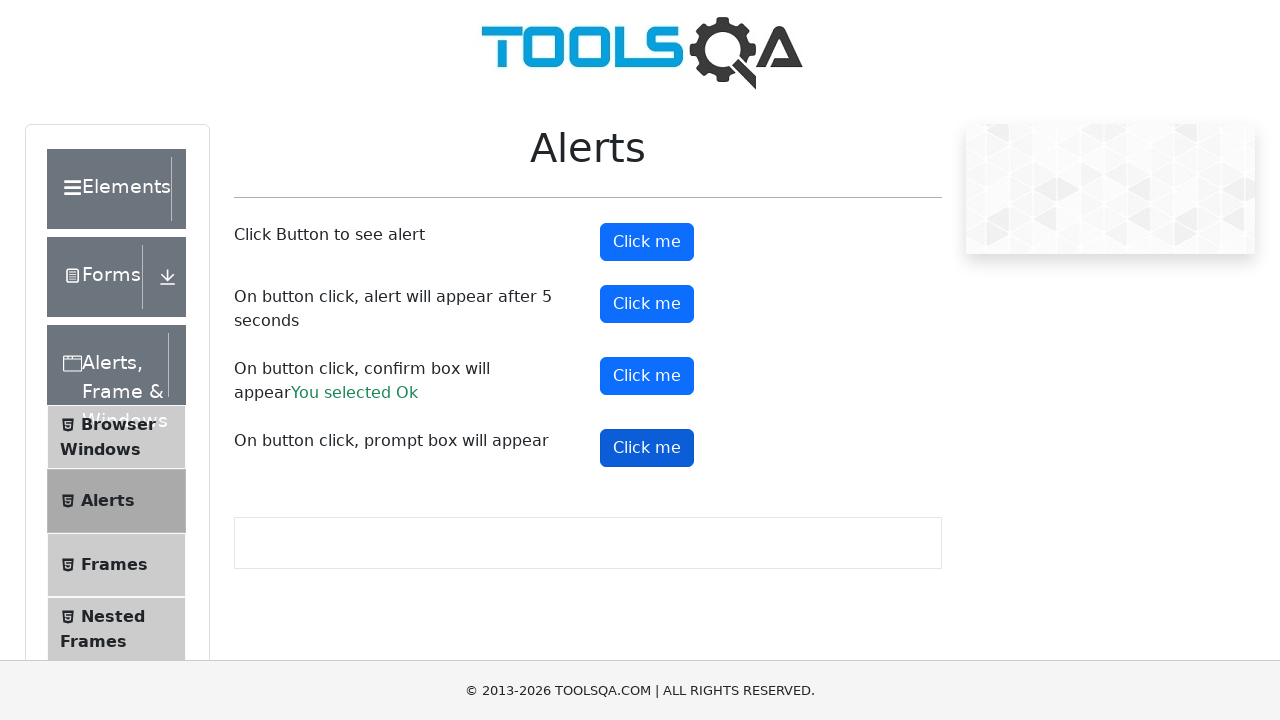

Waited 3 seconds to observe prompt result
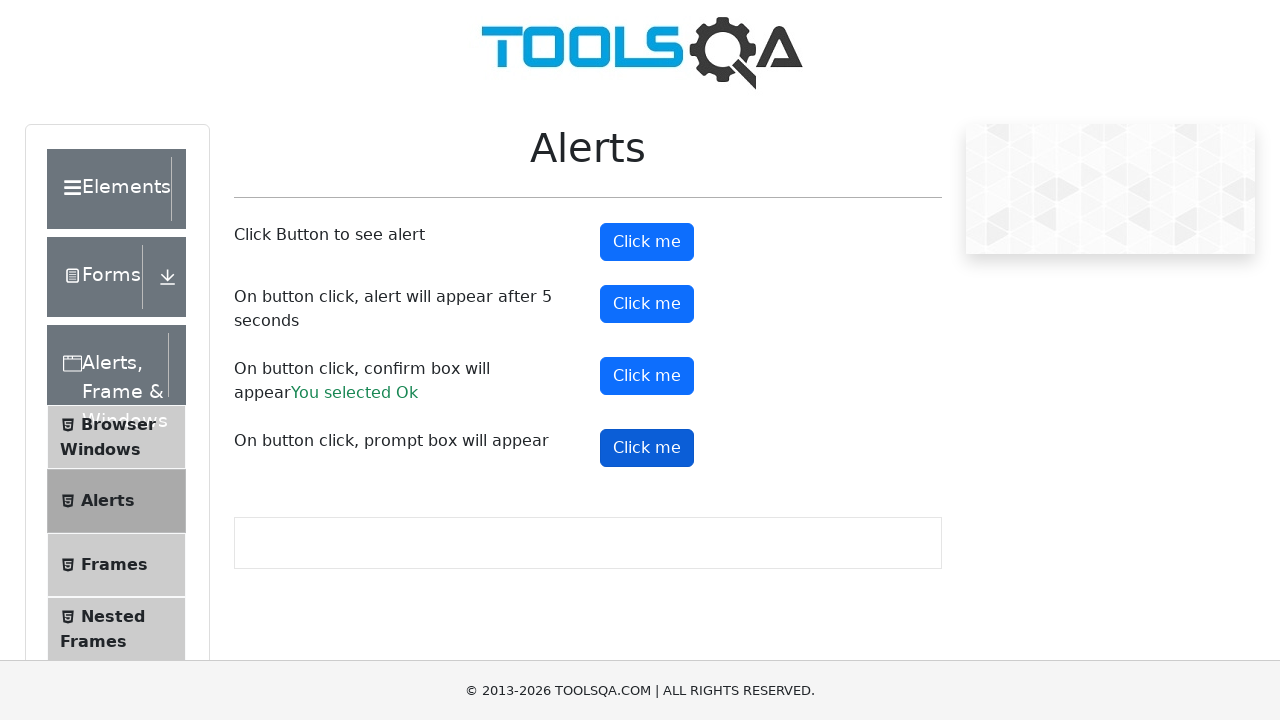

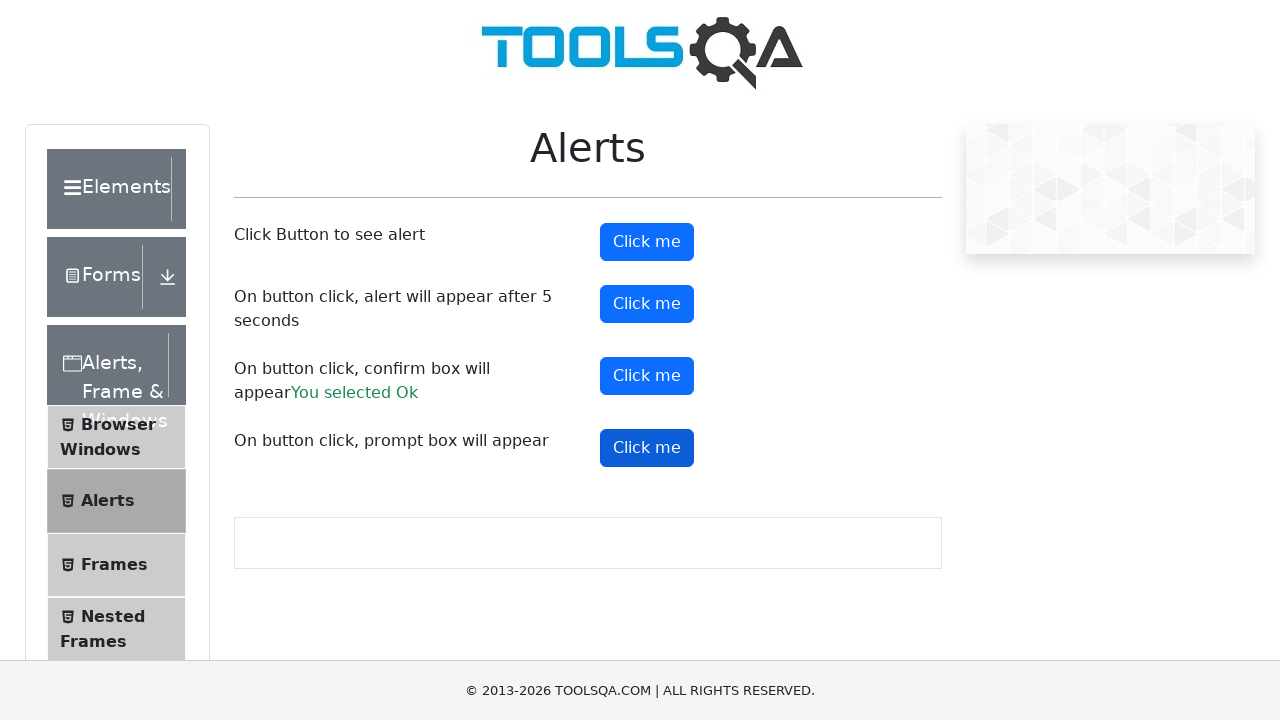